Tests that a todo item is removed when edited to an empty string

Starting URL: https://demo.playwright.dev/todomvc

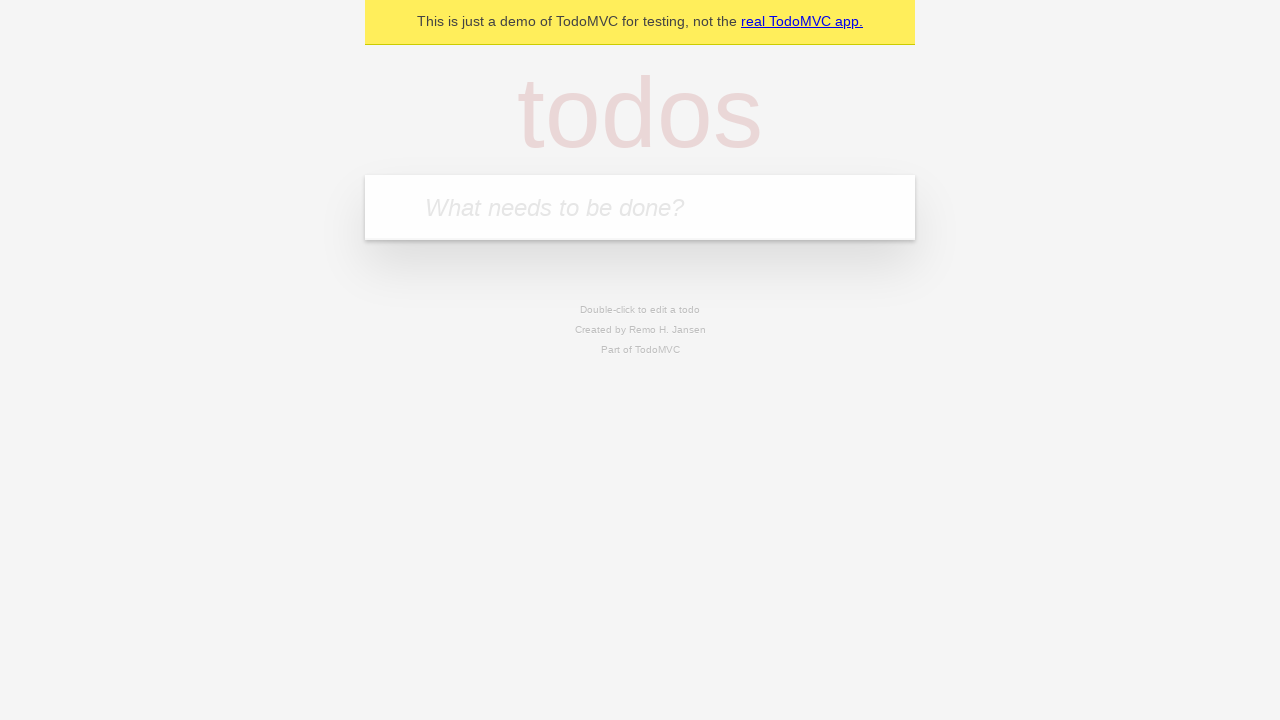

Filled todo input with 'watch monty python' on internal:attr=[placeholder="What needs to be done?"i]
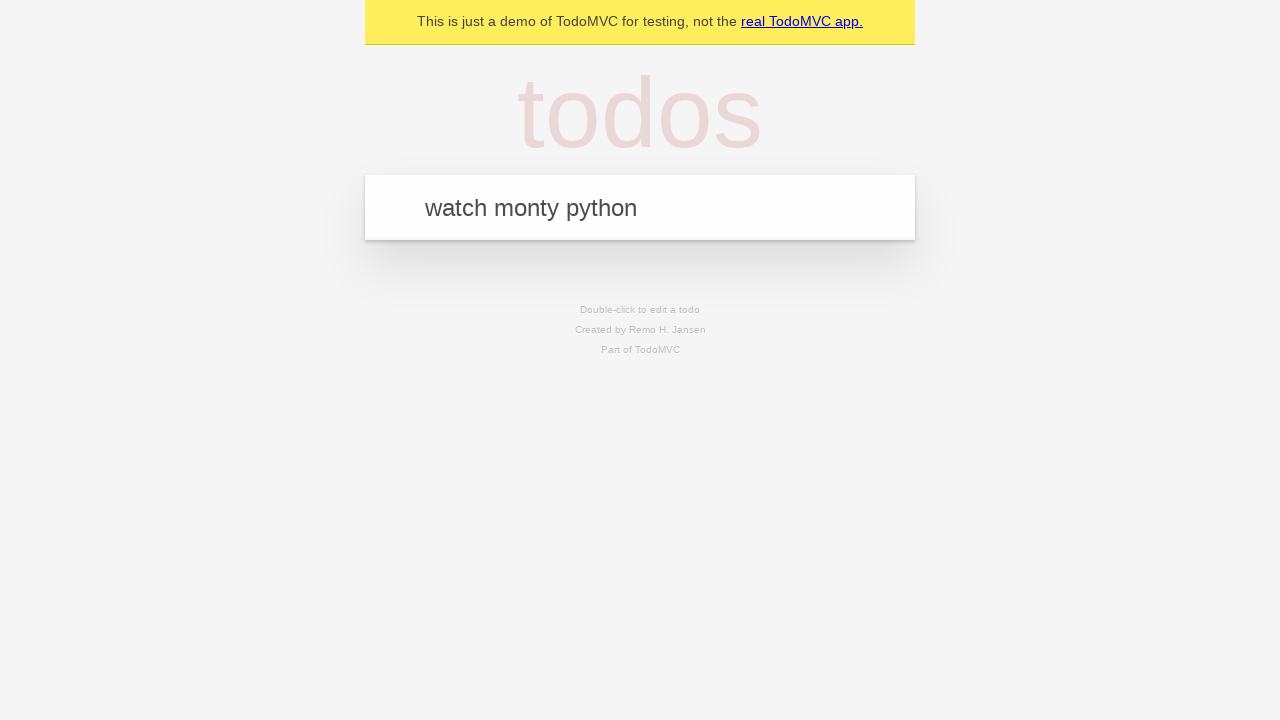

Pressed Enter to create todo 'watch monty python' on internal:attr=[placeholder="What needs to be done?"i]
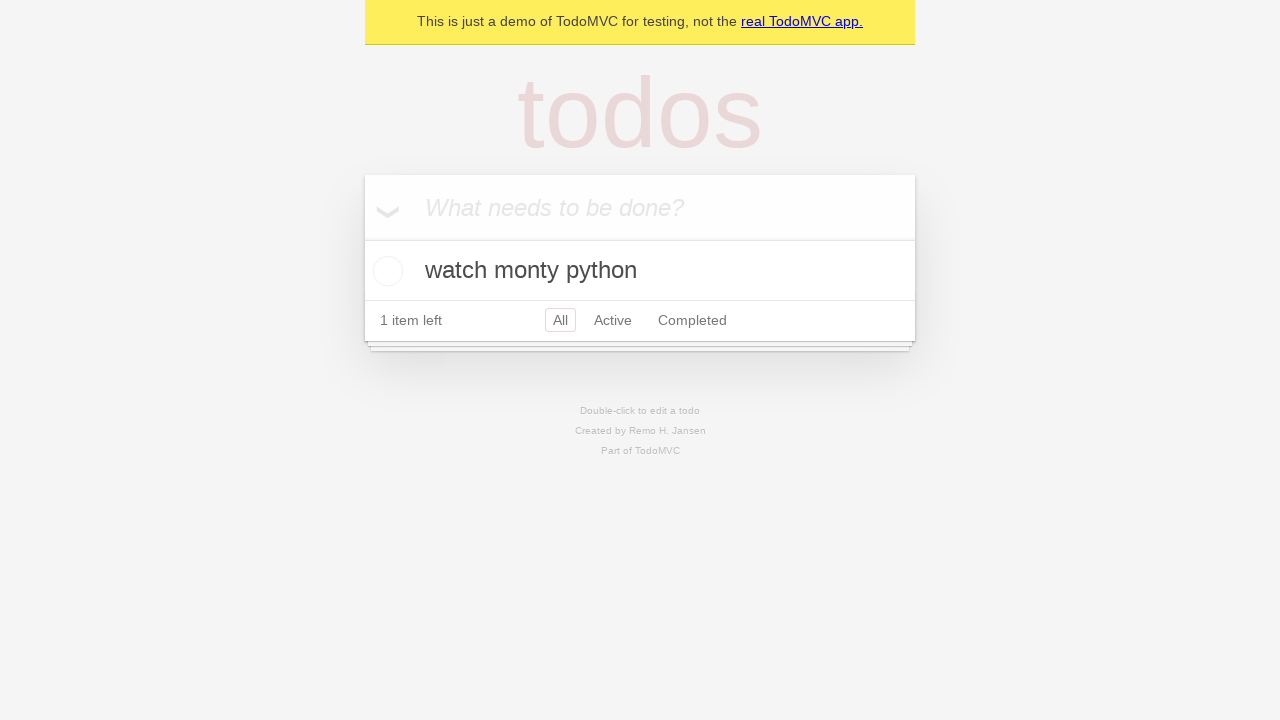

Filled todo input with 'feed the cat' on internal:attr=[placeholder="What needs to be done?"i]
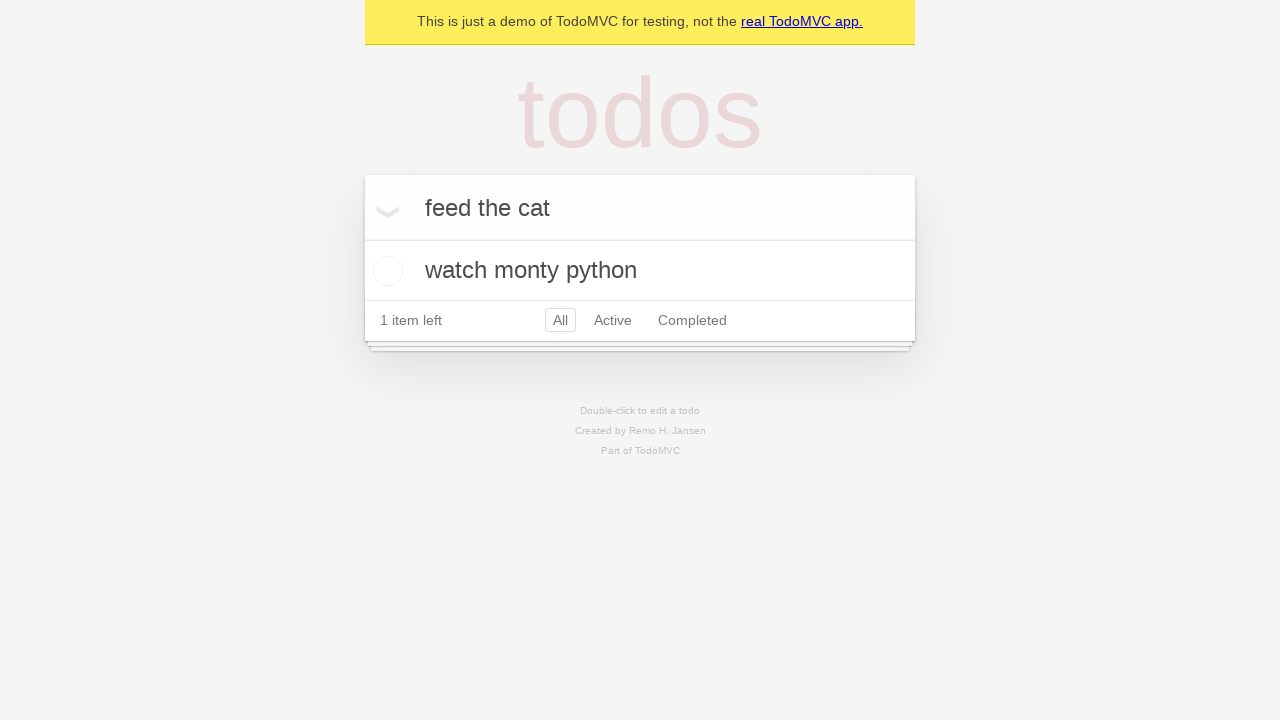

Pressed Enter to create todo 'feed the cat' on internal:attr=[placeholder="What needs to be done?"i]
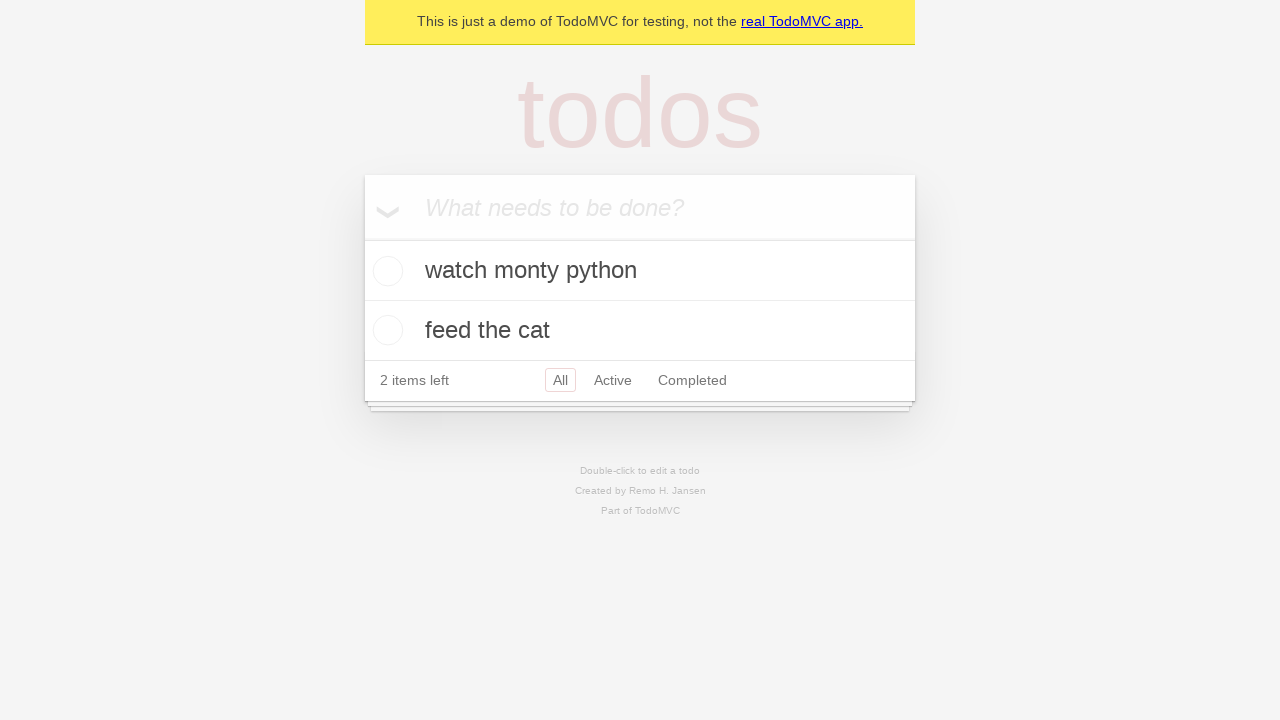

Filled todo input with 'book a doctors appointment' on internal:attr=[placeholder="What needs to be done?"i]
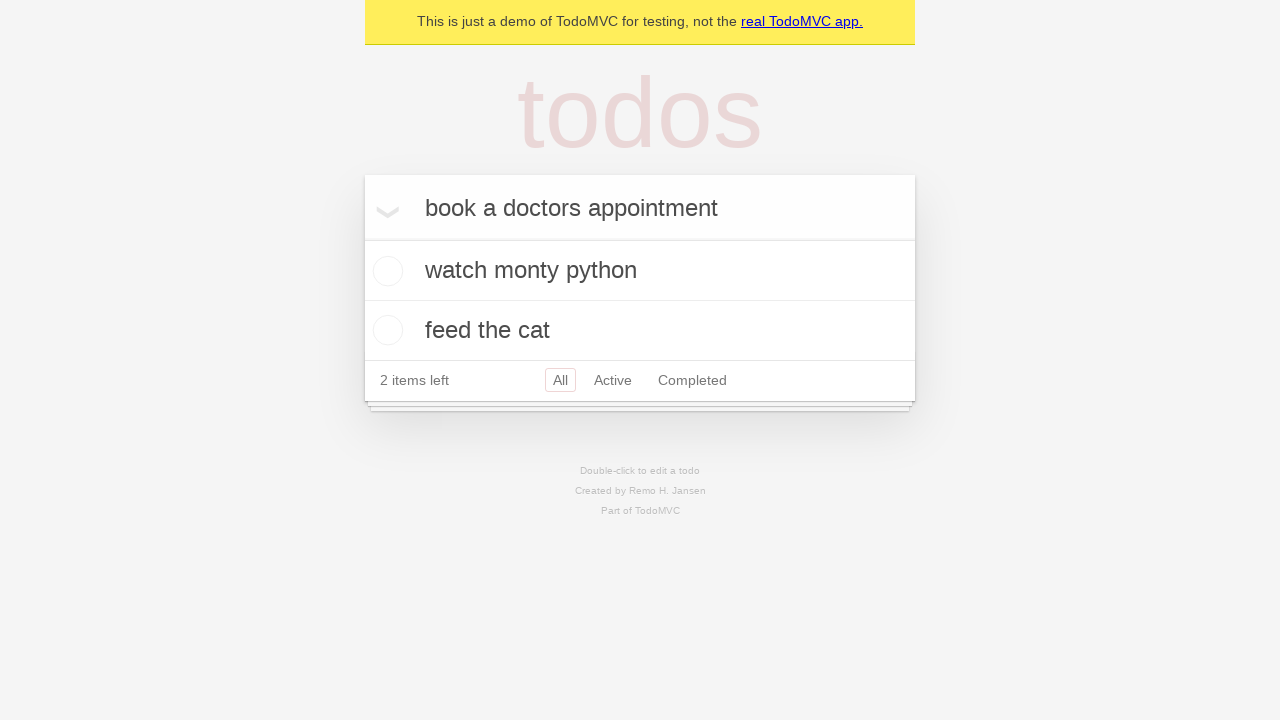

Pressed Enter to create todo 'book a doctors appointment' on internal:attr=[placeholder="What needs to be done?"i]
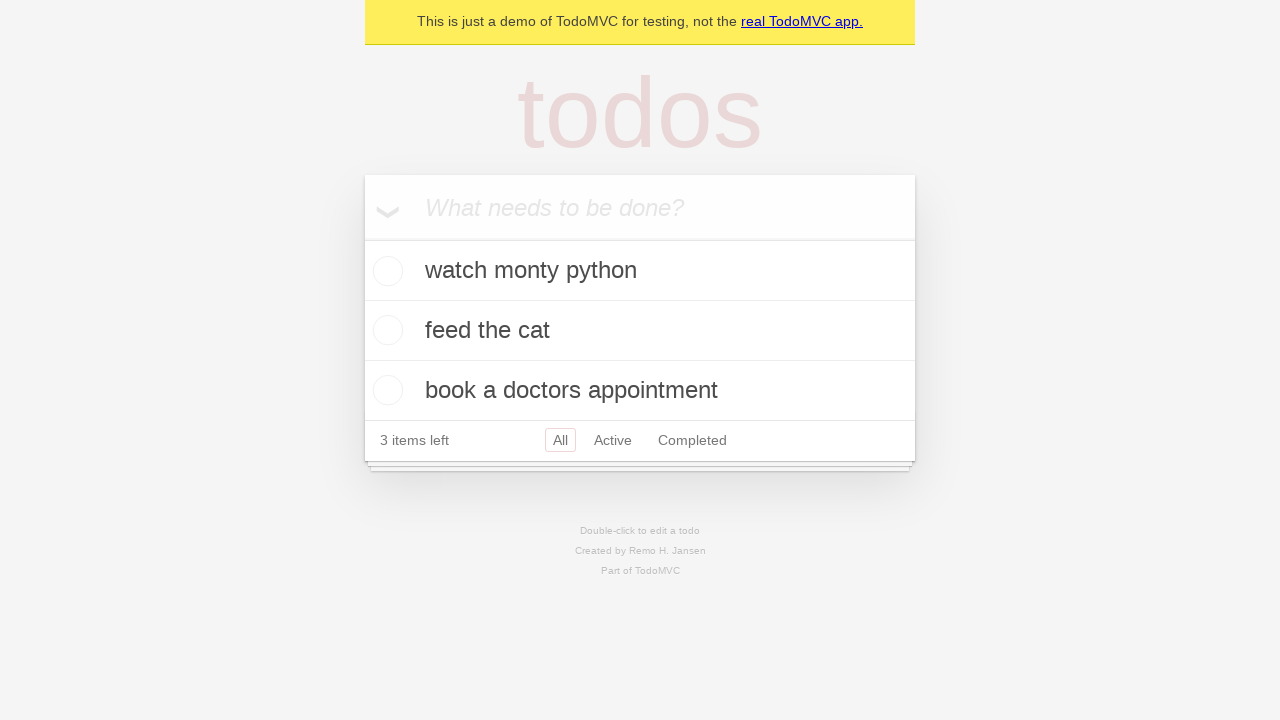

Double-clicked second todo item to enter edit mode at (640, 331) on internal:testid=[data-testid="todo-item"s] >> nth=1
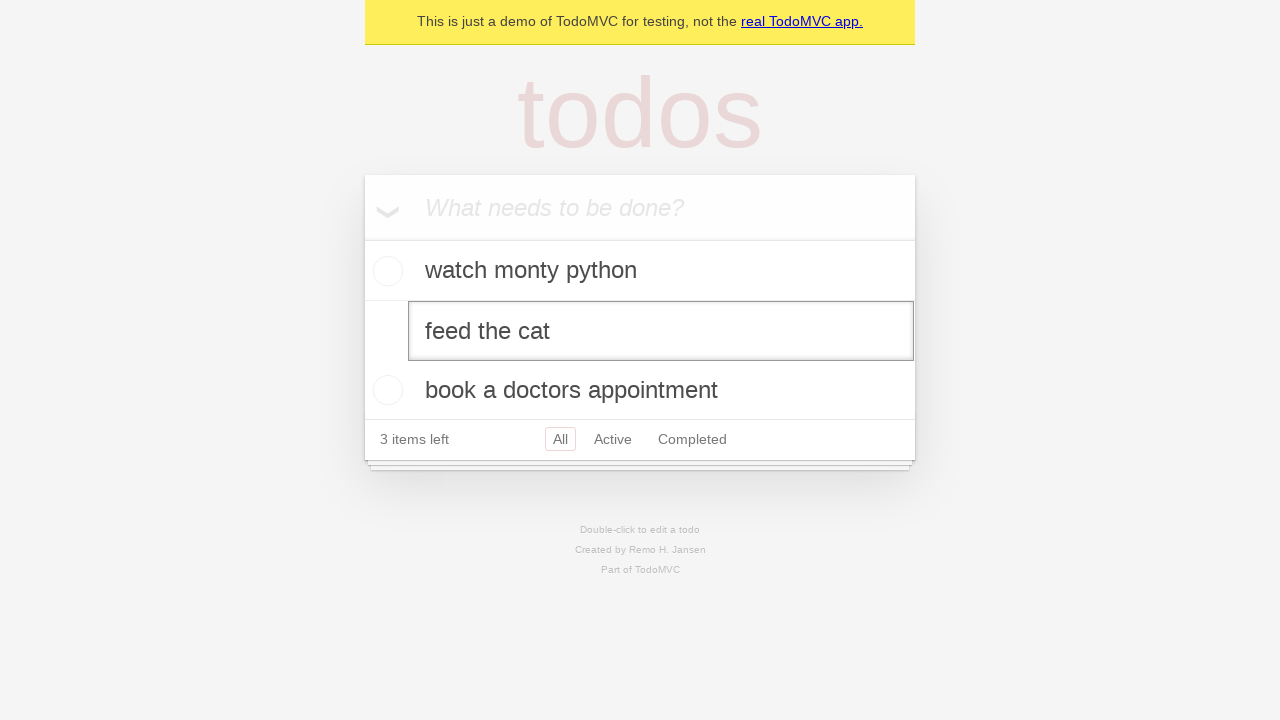

Cleared text from edit field by filling with empty string on internal:testid=[data-testid="todo-item"s] >> nth=1 >> internal:role=textbox[nam
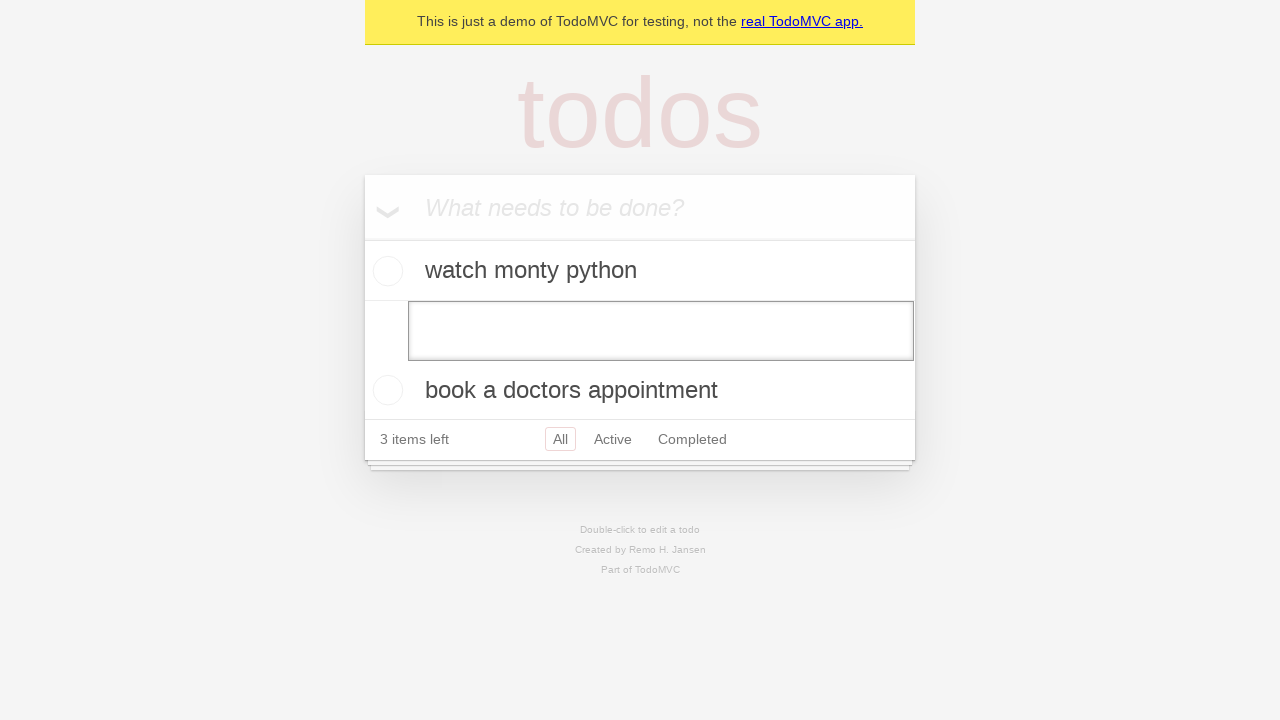

Pressed Enter to confirm empty edit, removing todo item on internal:testid=[data-testid="todo-item"s] >> nth=1 >> internal:role=textbox[nam
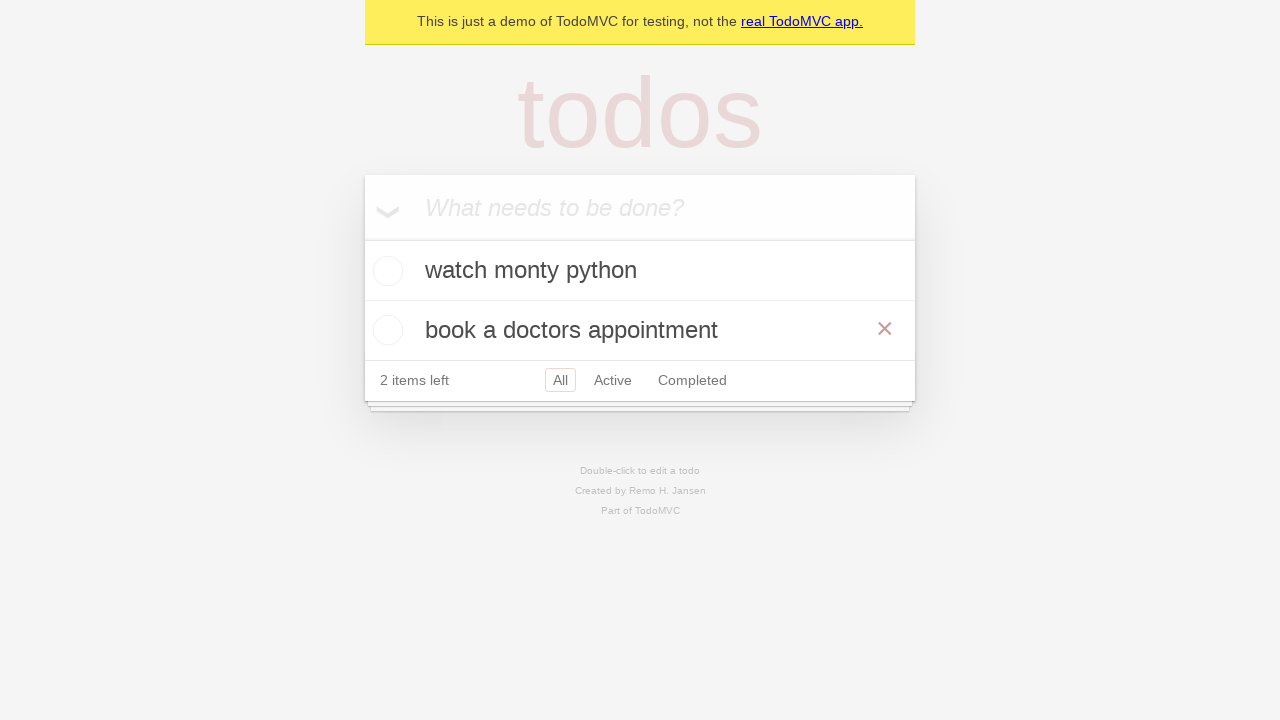

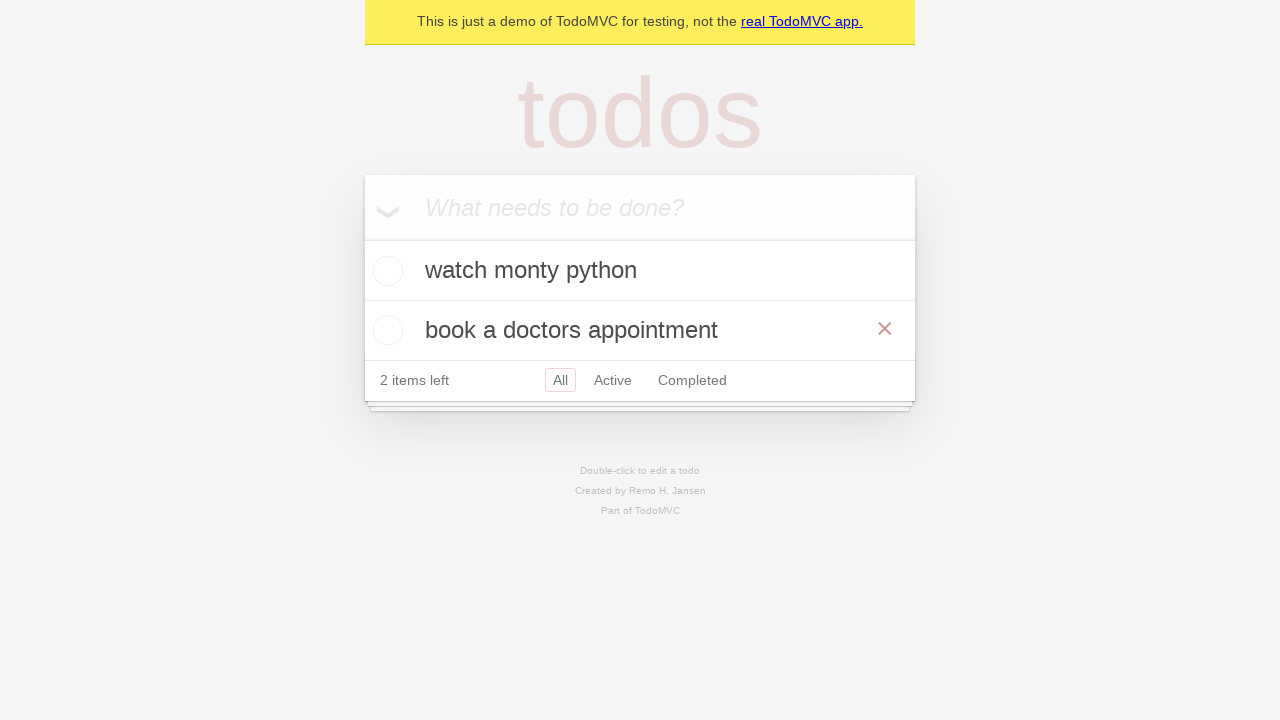